Verifies that the BrowserStack homepage has the correct page title by navigating to the site and checking the title matches the expected value.

Starting URL: https://www.browserstack.com/

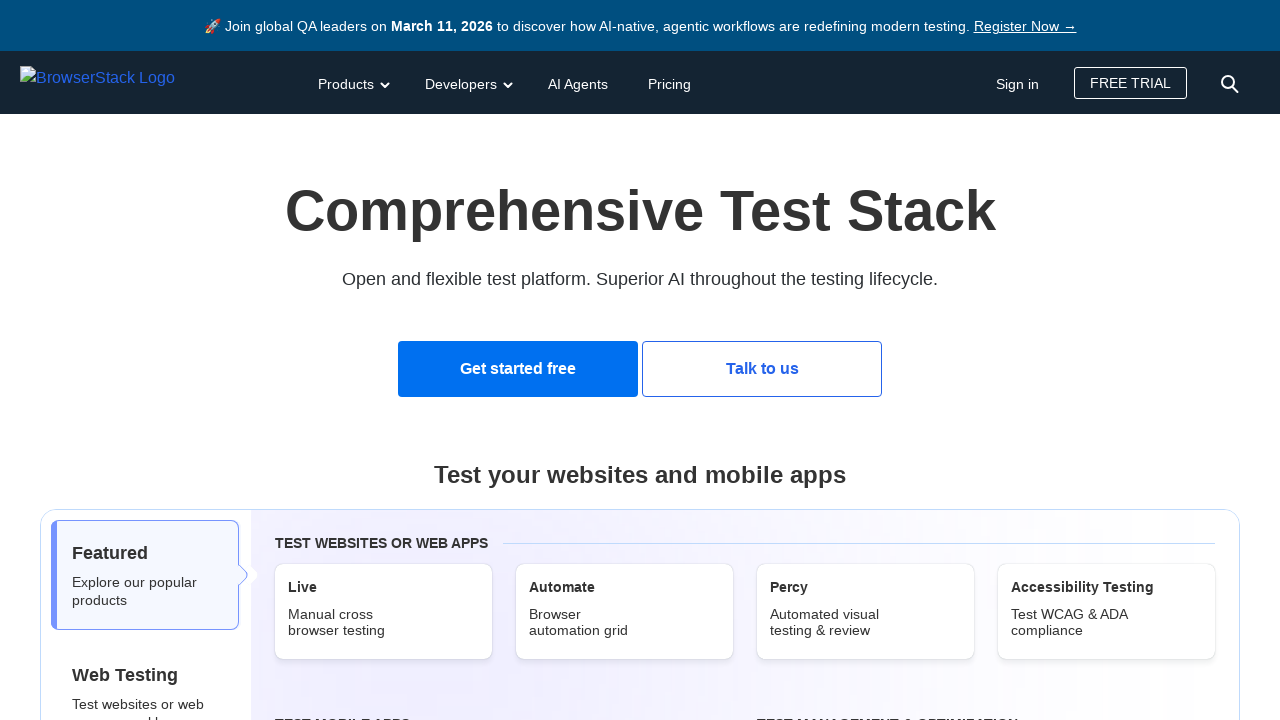

Navigated to BrowserStack homepage
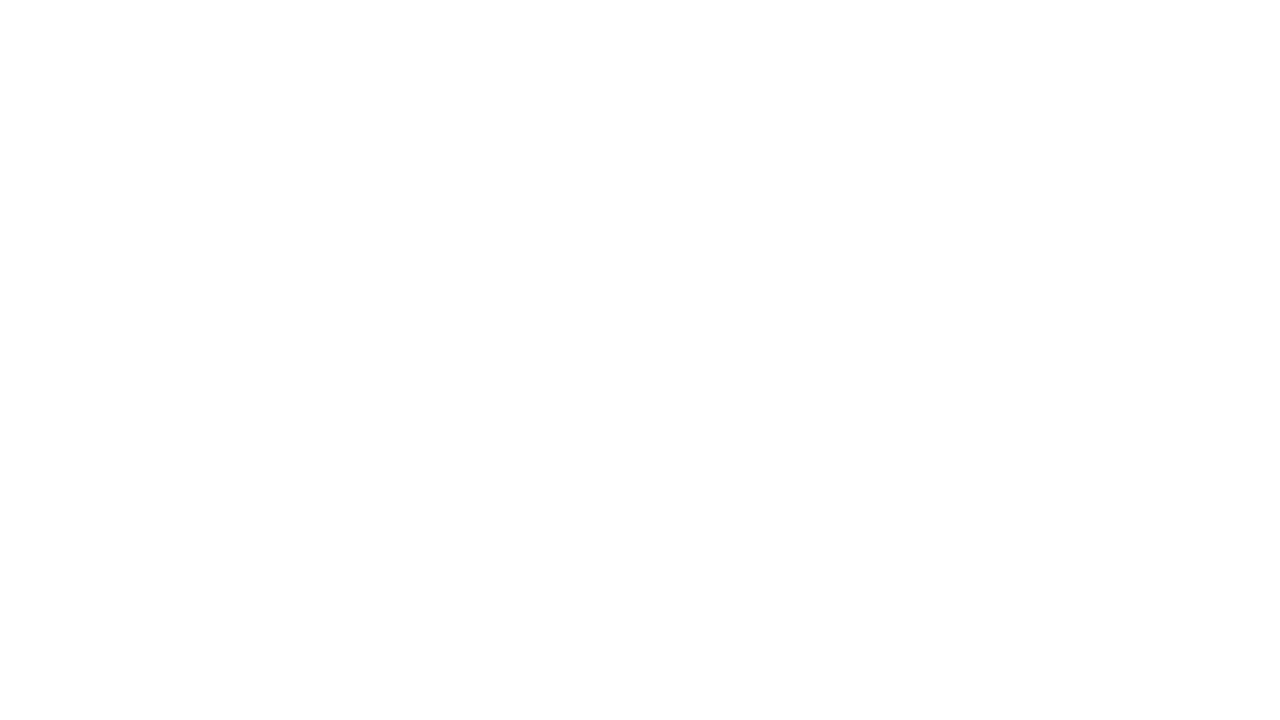

Retrieved page title
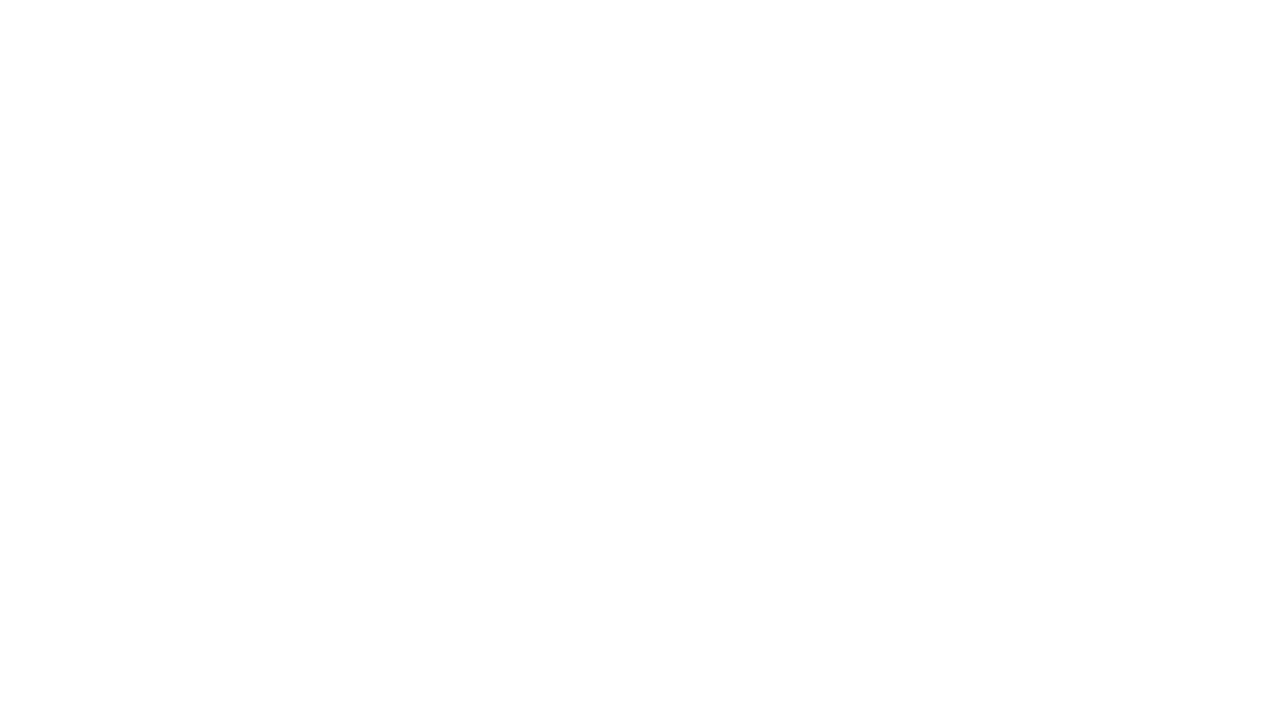

Verified page title matches expected value: 'Most Reliable App & Cross Browser Testing Platform | BrowserStack'
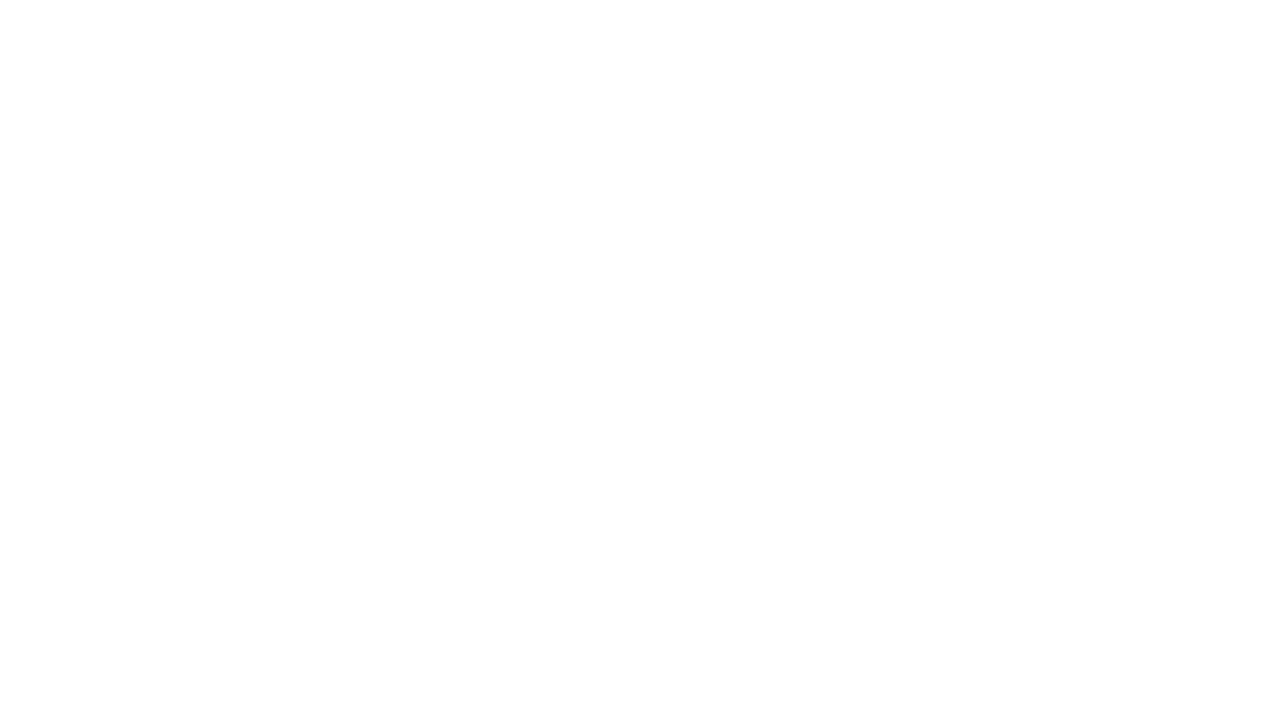

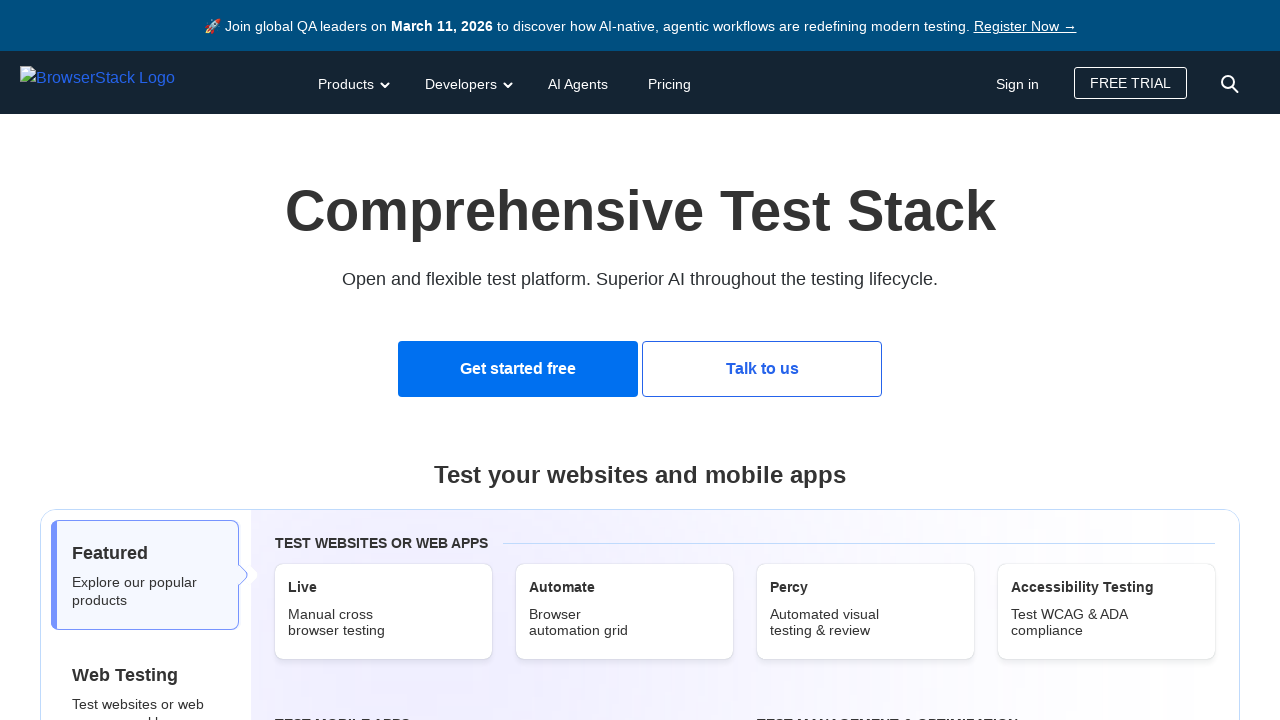